Tests autocomplete functionality by typing a country name and selecting from the dropdown suggestions

Starting URL: http://www.qaclickacademy.com/practice.php

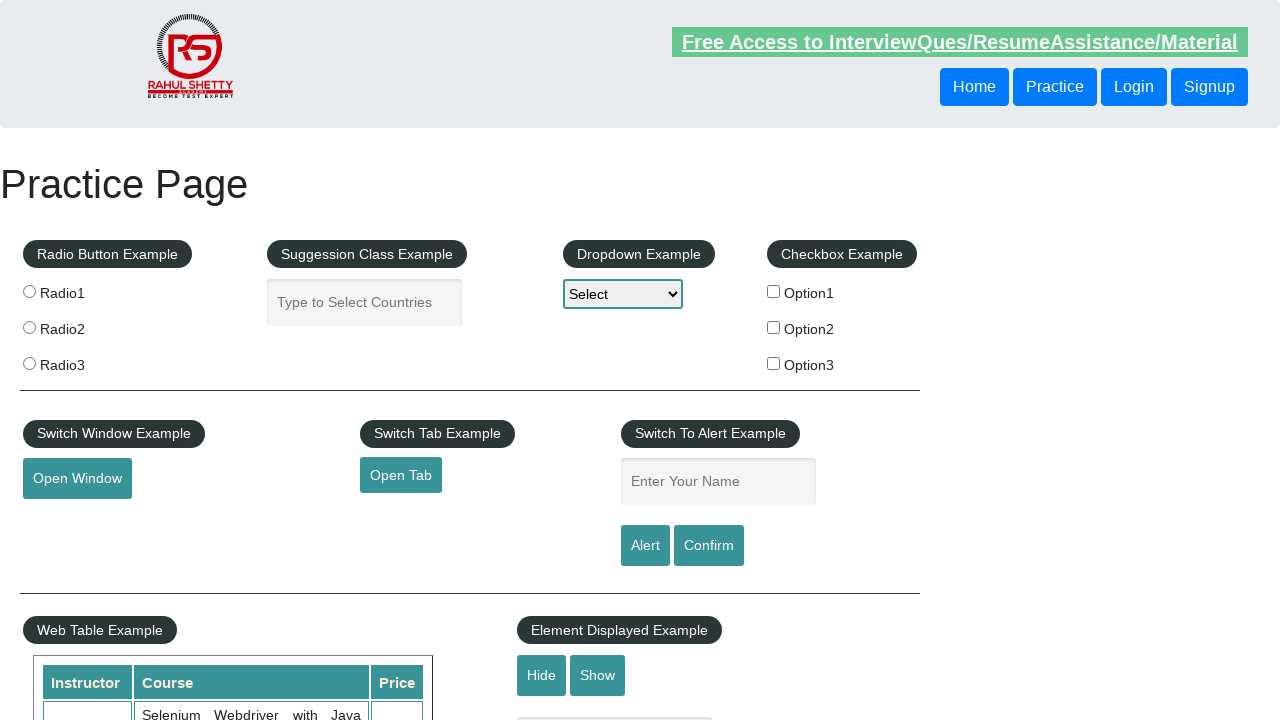

Typed 'United States' into autocomplete field on input#autocomplete
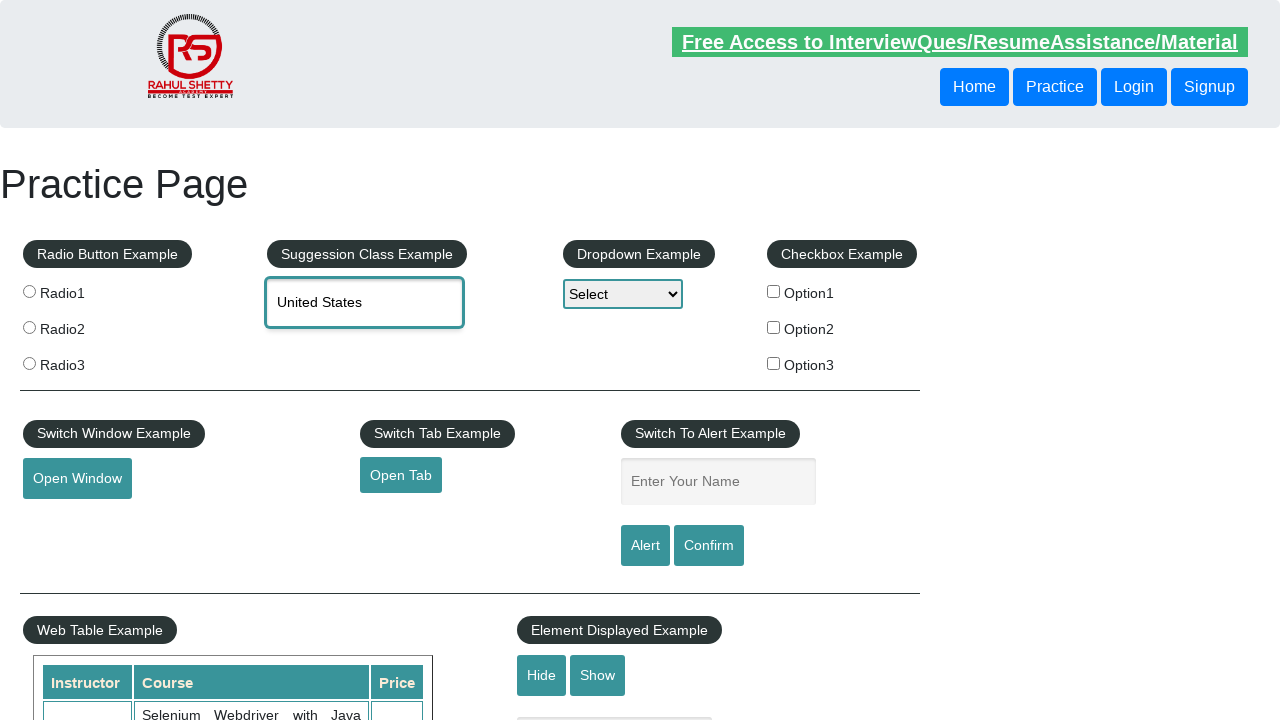

Autocomplete dropdown suggestions appeared
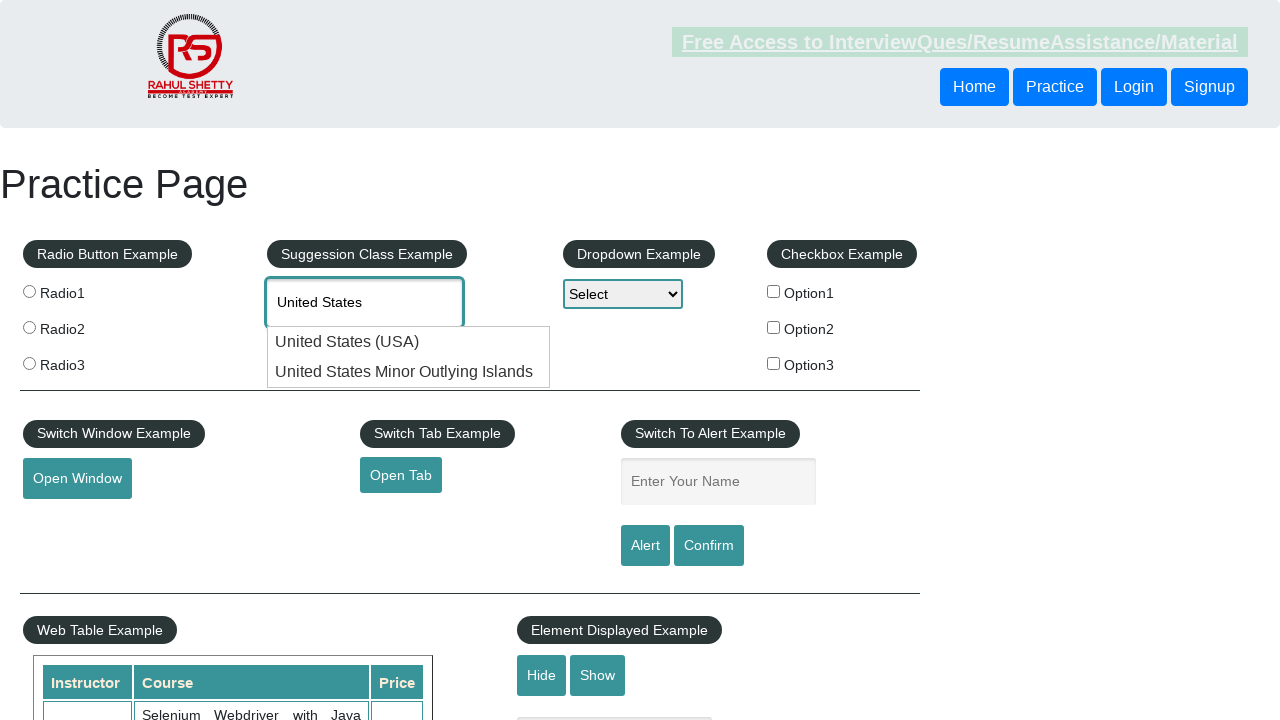

Selected 'United States Minor Outlying Islands' from autocomplete dropdown at (409, 372) on xpath=//li[@class='ui-menu-item']/div[contains(text(), 'United States Minor Outl
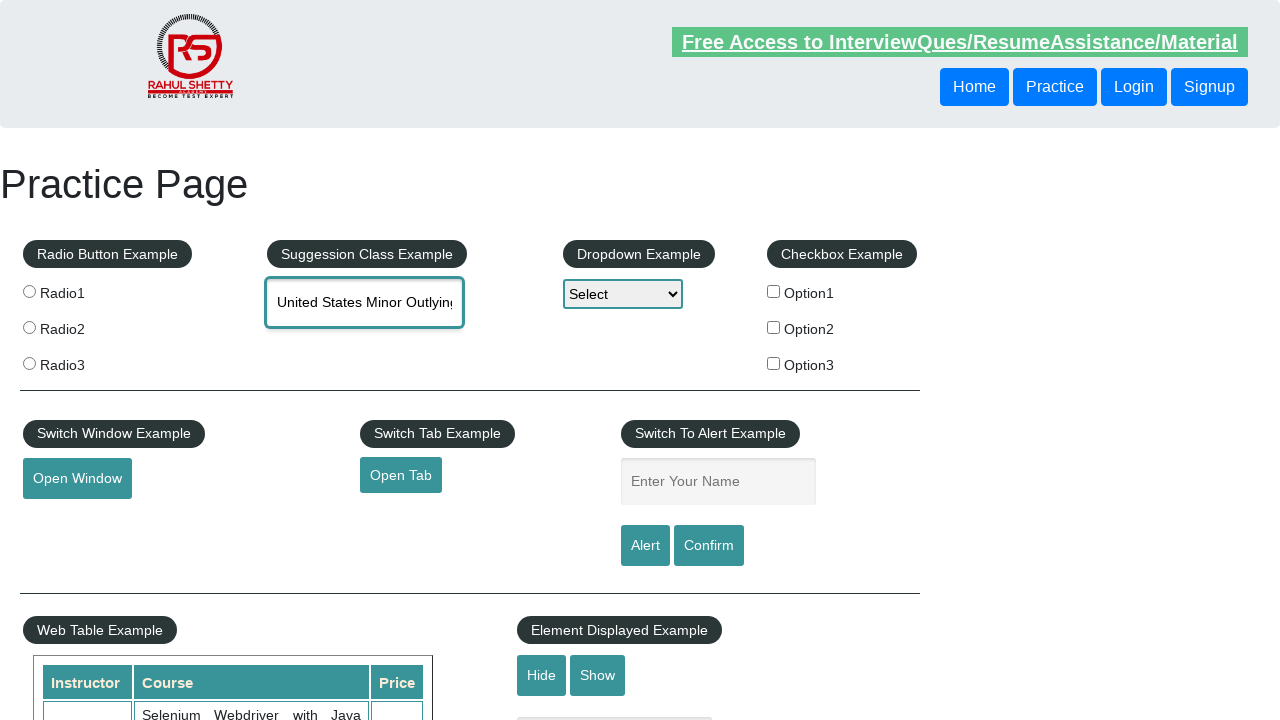

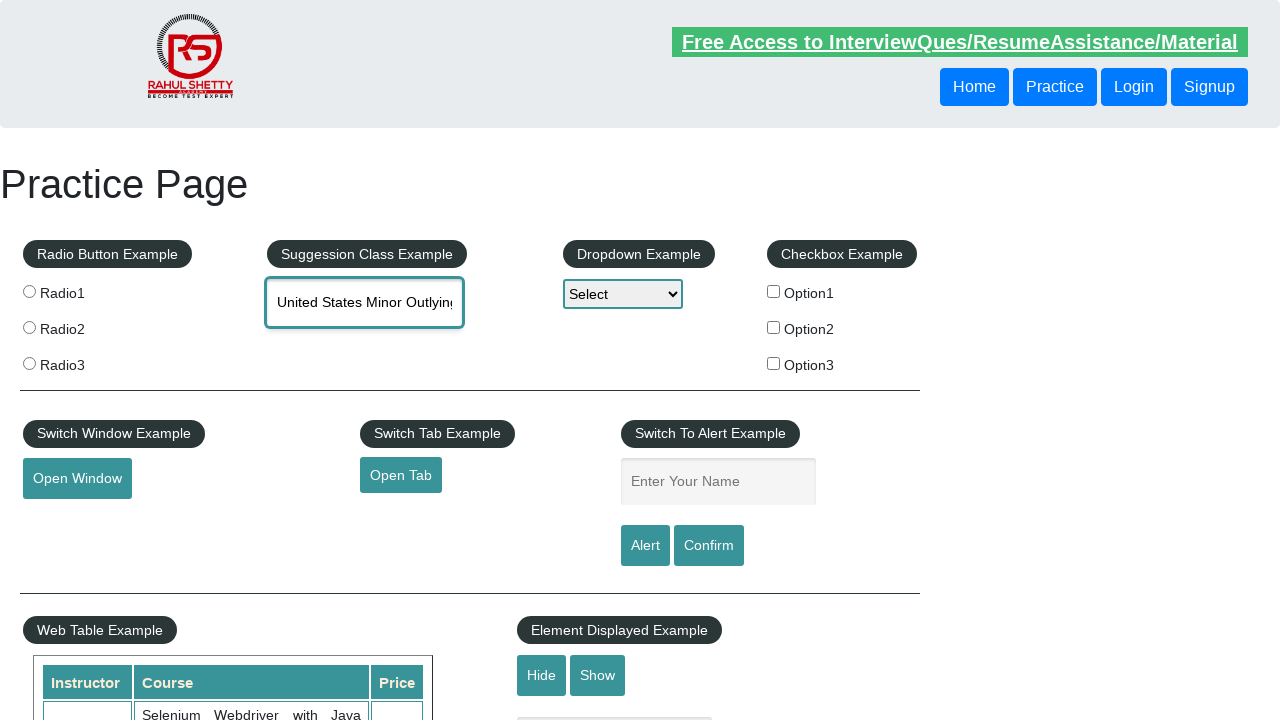